Tests progress bar functionality by starting the progress and waiting until it reaches 100% completion

Starting URL: http://uitestingplayground.com/progressbar

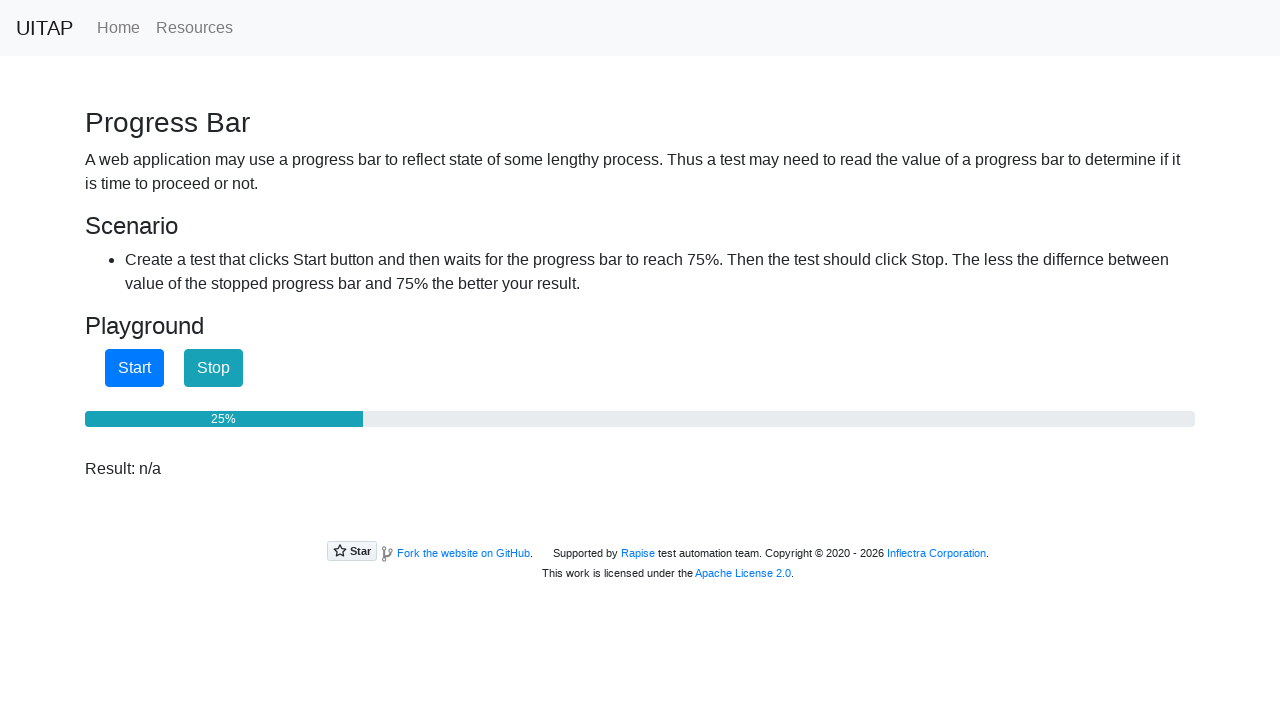

Navigated to progress bar test page
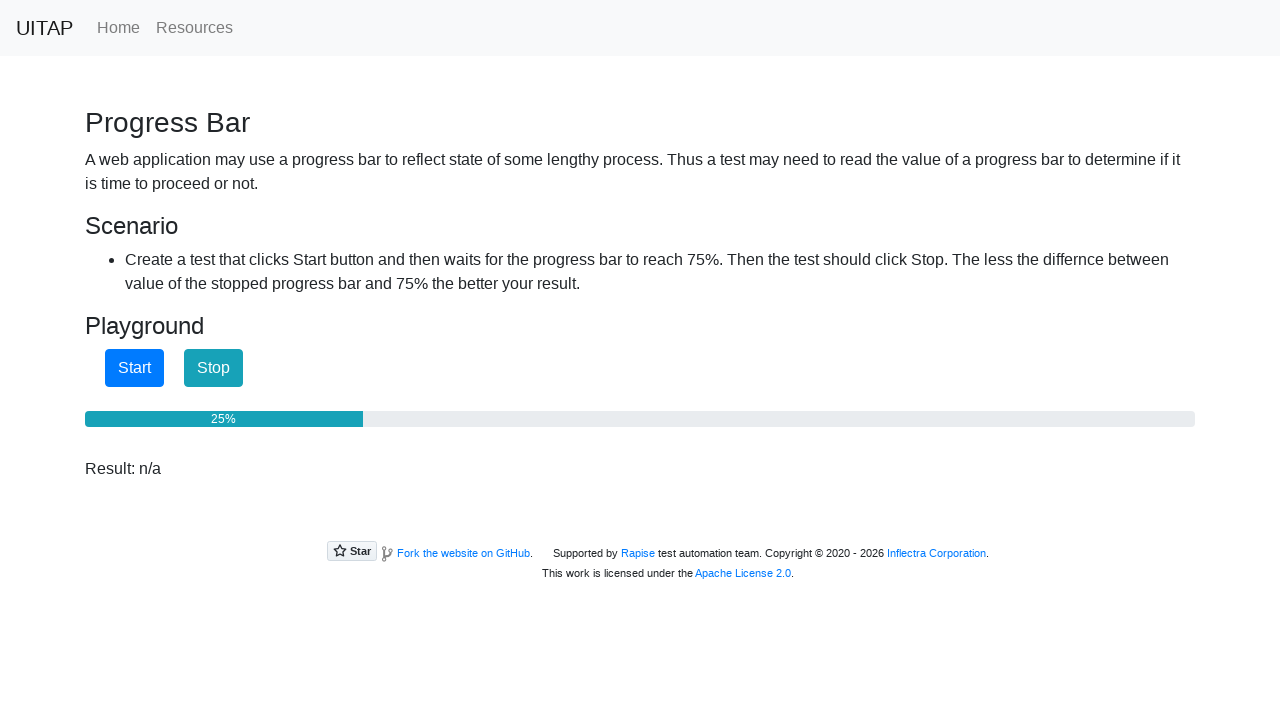

Clicked start button to begin progress bar at (134, 368) on #startButton
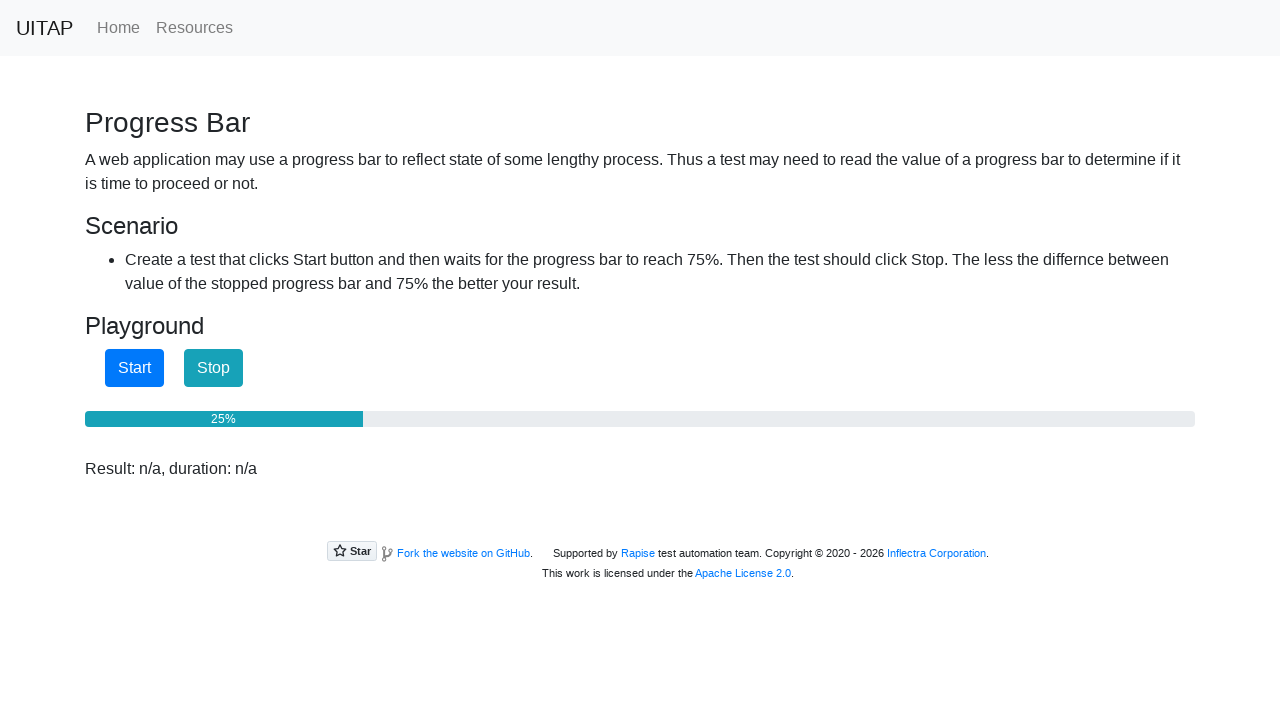

Progress bar reached 100% completion
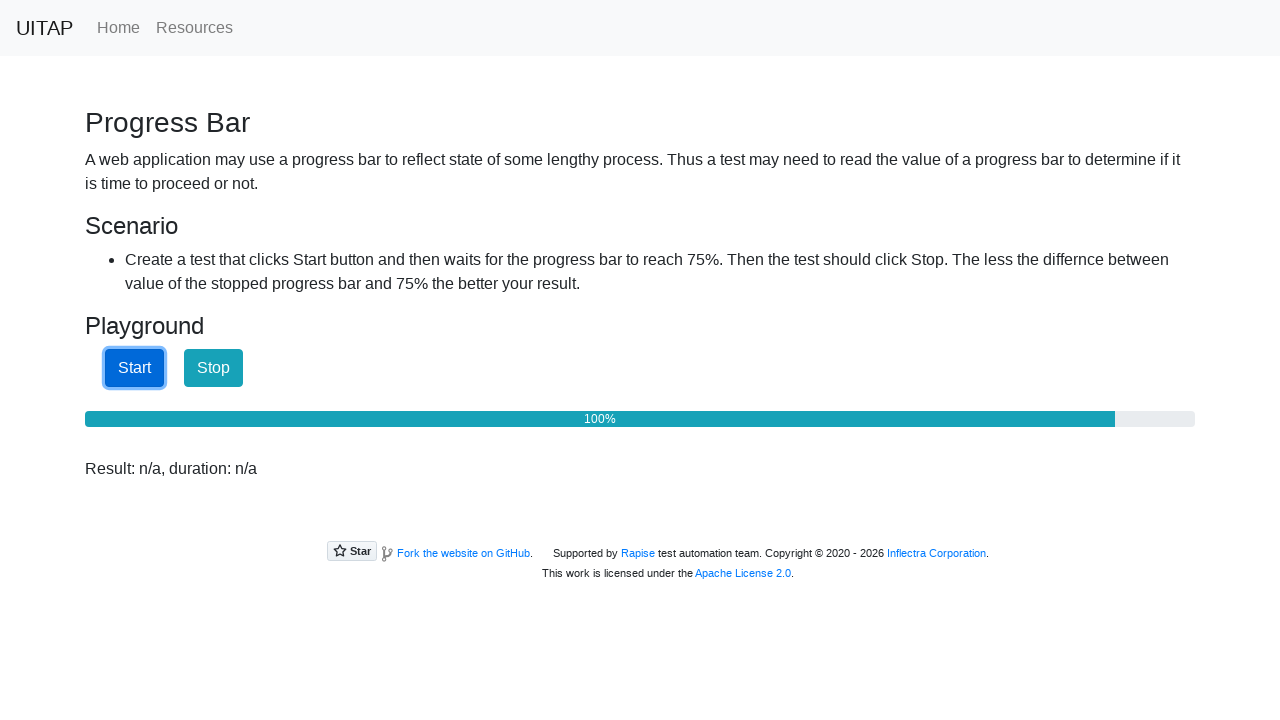

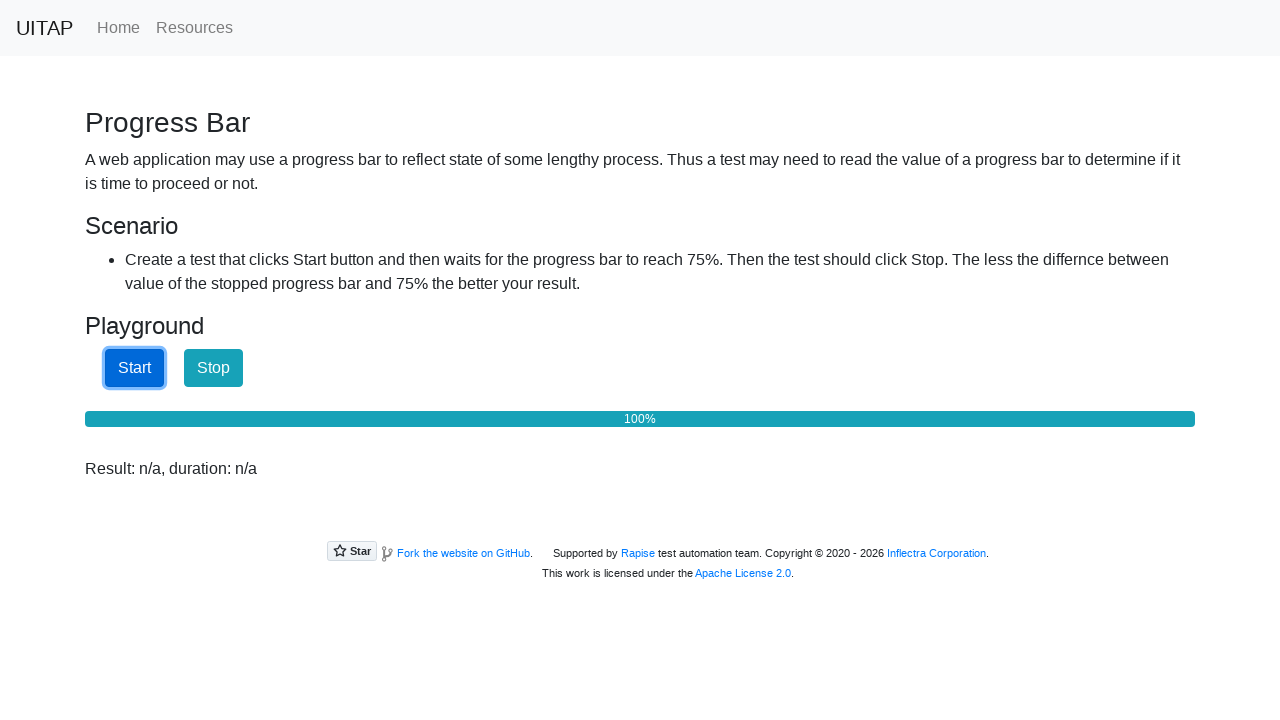